Tests clicking a button that triggers a confirm dialog and accepts it

Starting URL: https://demoqa.com/alerts

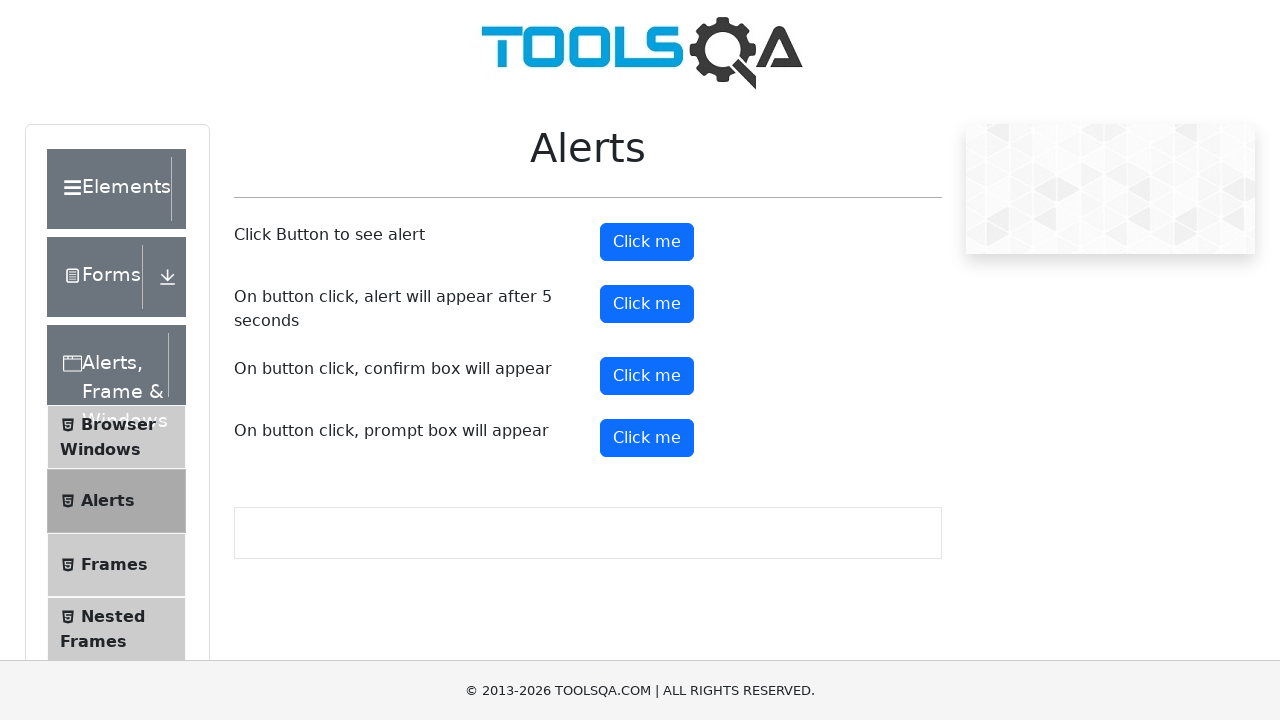

Set up dialog handler to accept confirm dialogs
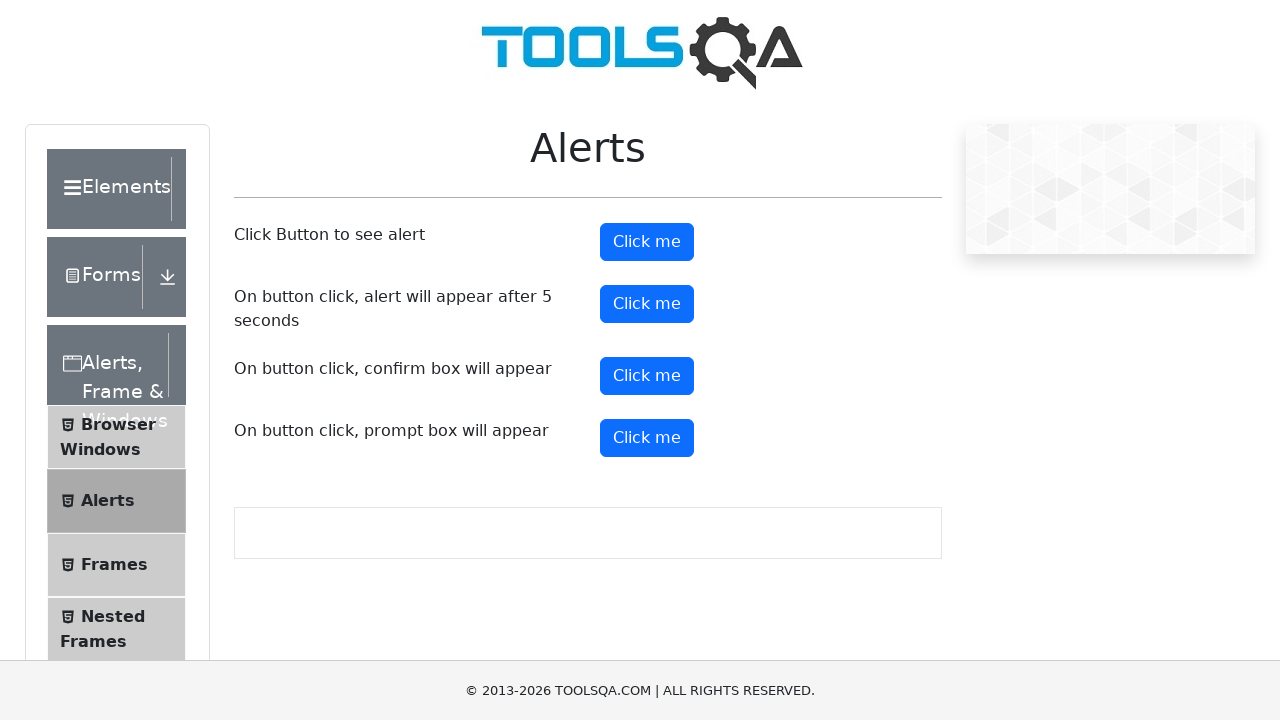

Clicked confirm button to trigger confirm dialog at (647, 376) on #confirmButton
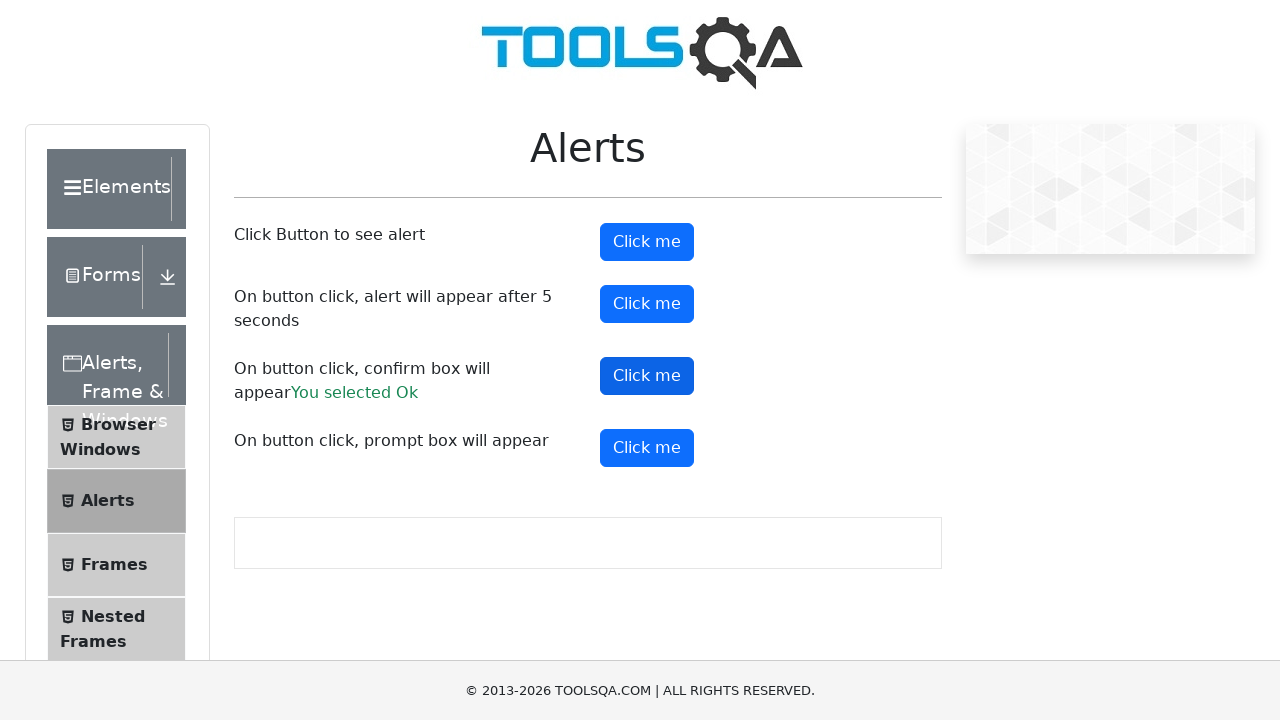

Confirm dialog accepted and result text appeared with 'selected Ok'
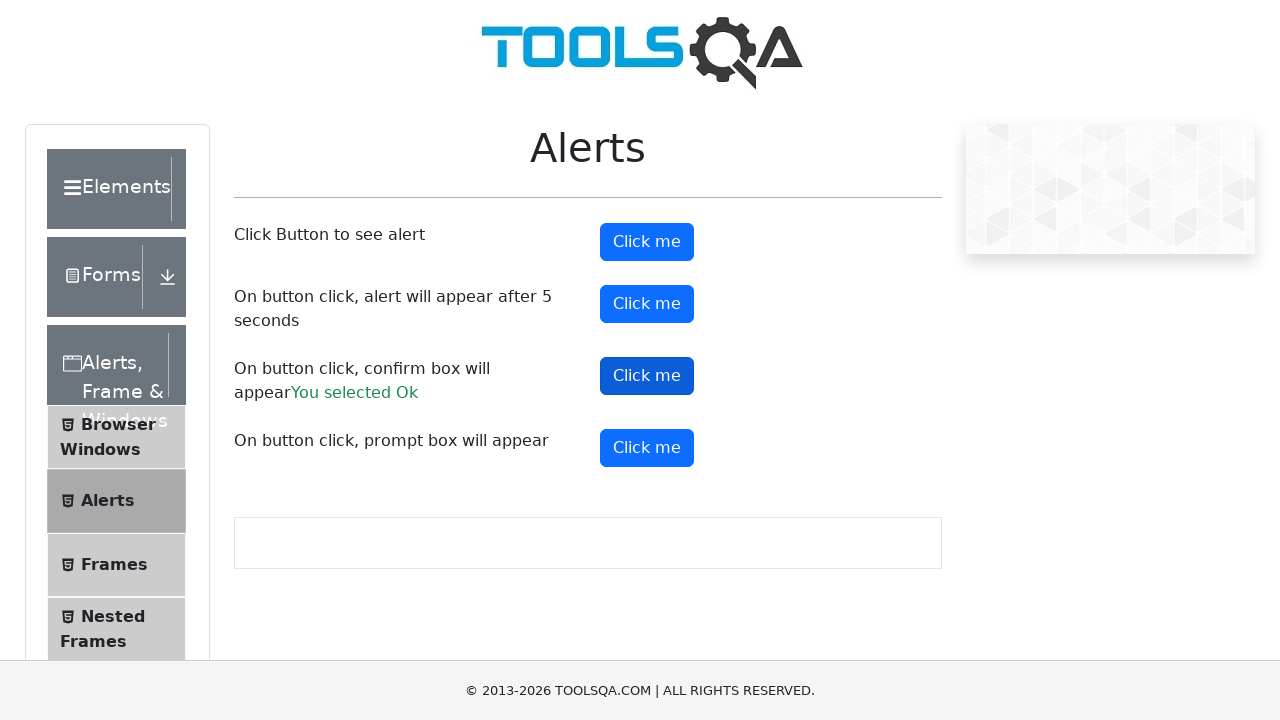

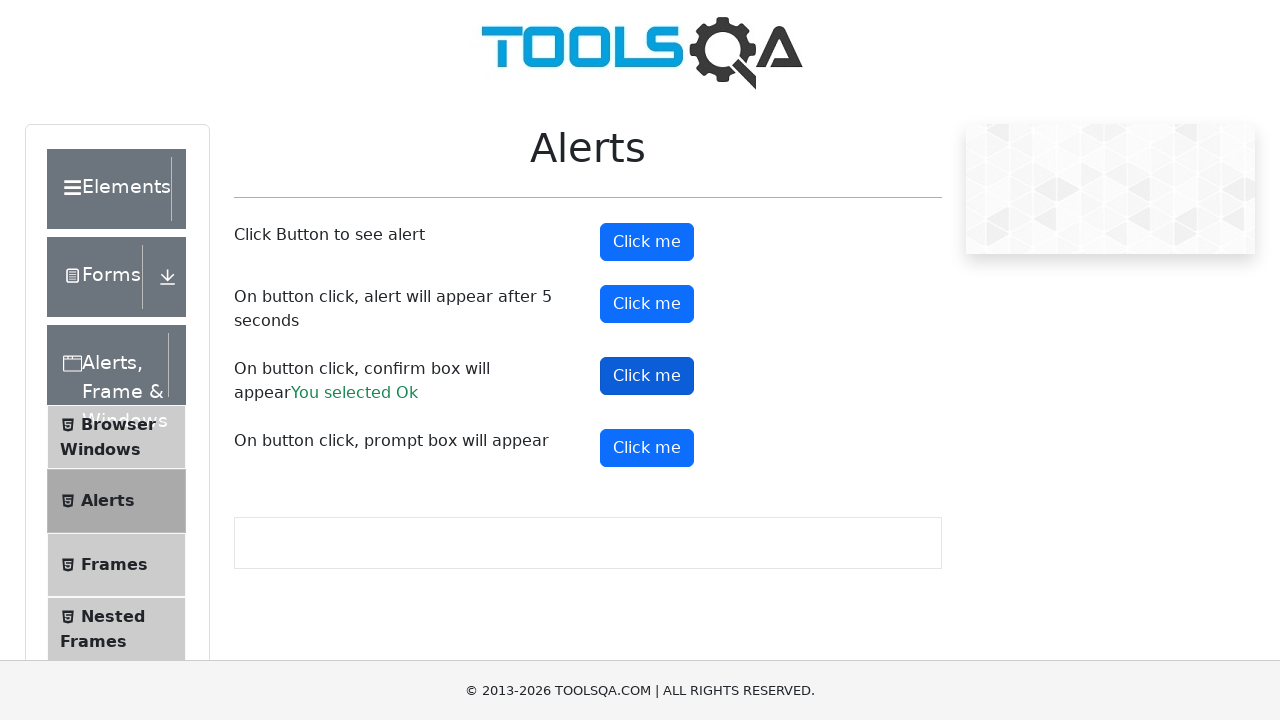